Tests dropdown selection functionality by selecting options using different methods (visible text, value, and index) from multiple dropdown menus

Starting URL: https://demoqa.com/select-menu

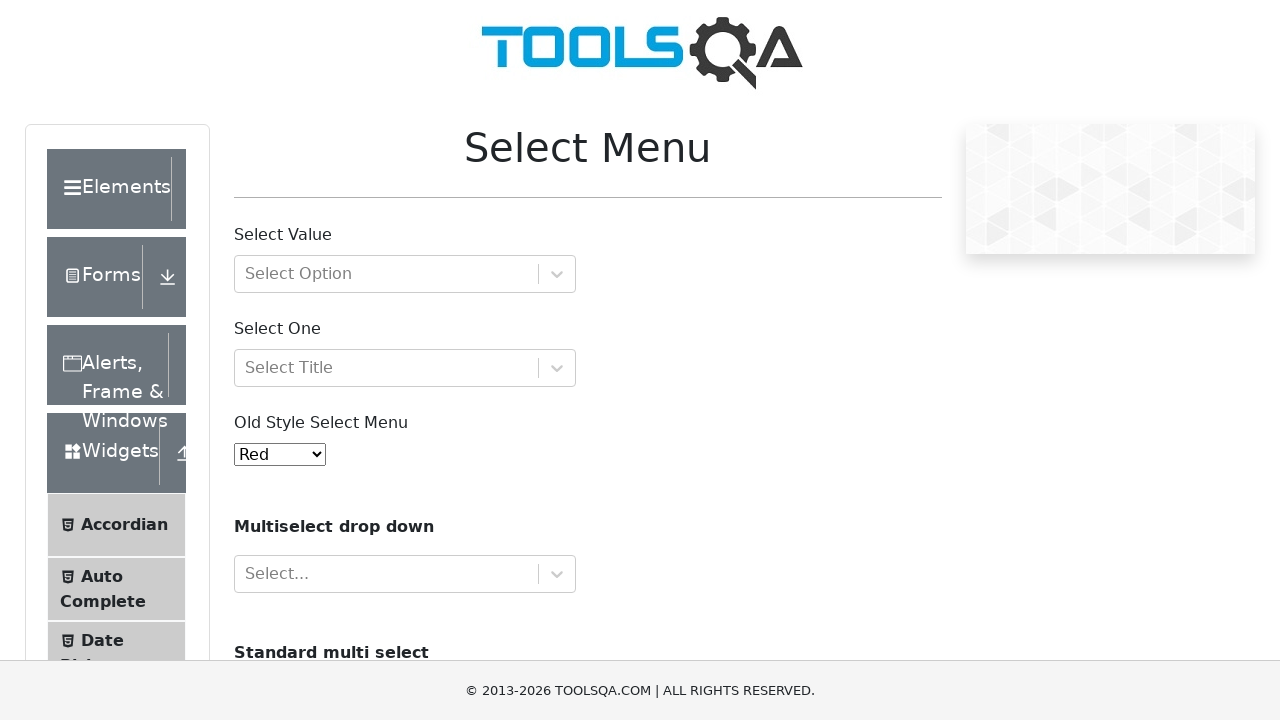

Selected 'Magenta' from first dropdown using visible text on #oldSelectMenu
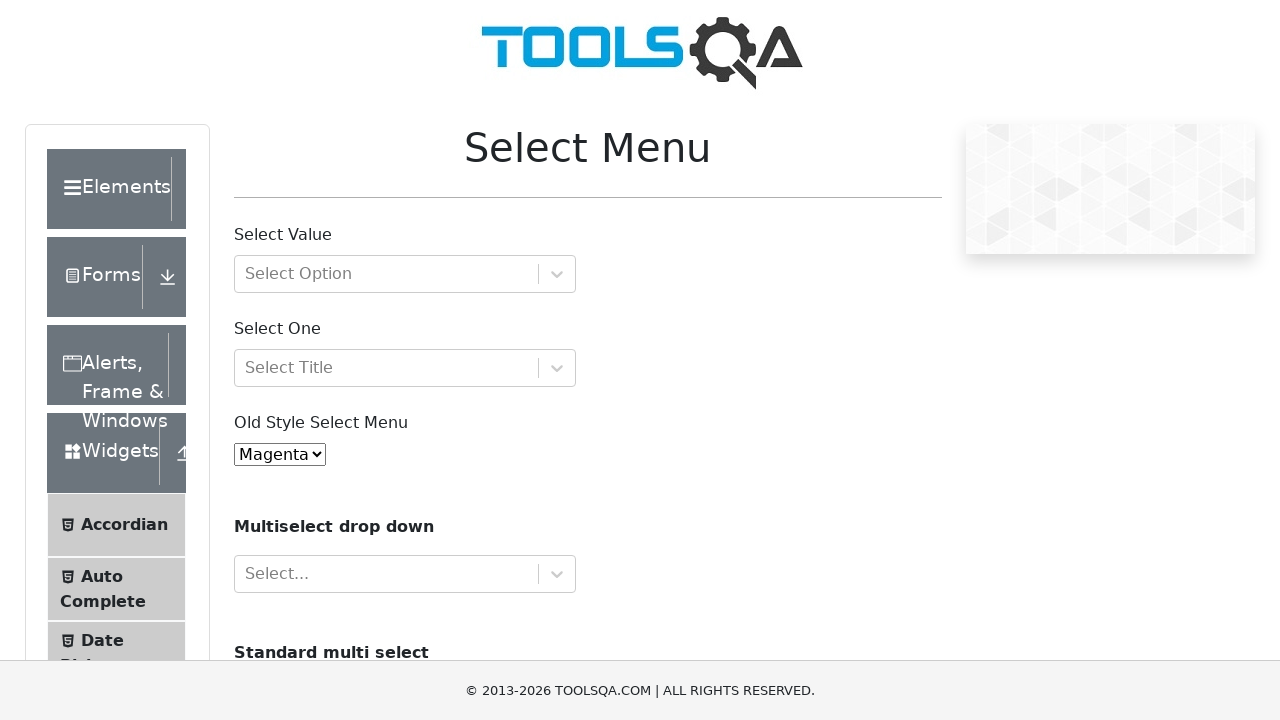

Waited 3 seconds between dropdown selections
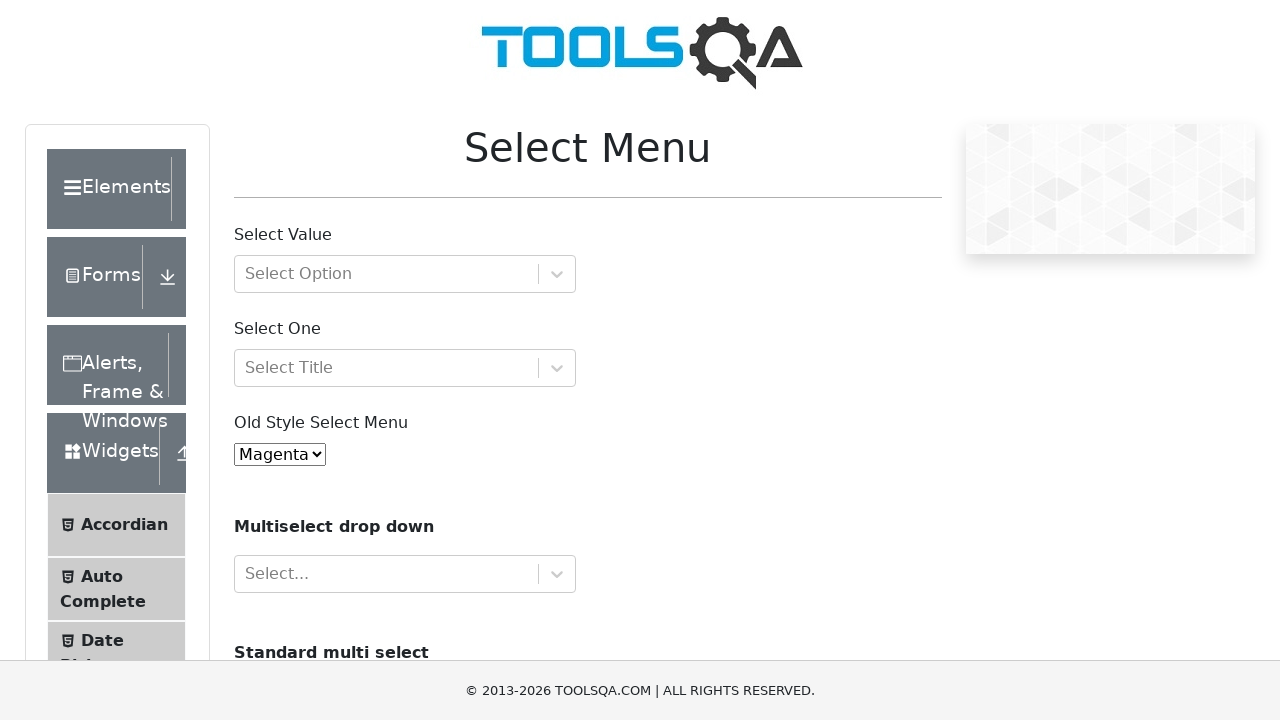

Selected option with value '1' from first dropdown on #oldSelectMenu
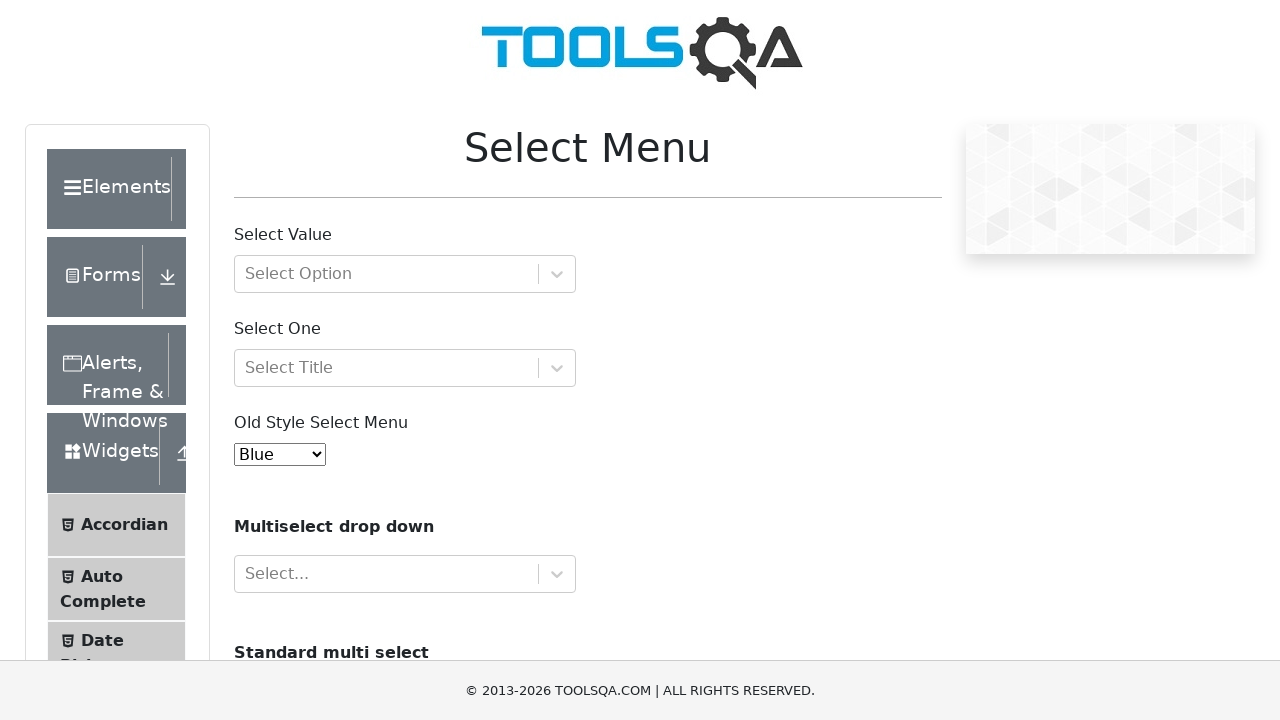

Waited 3 seconds between dropdown selections
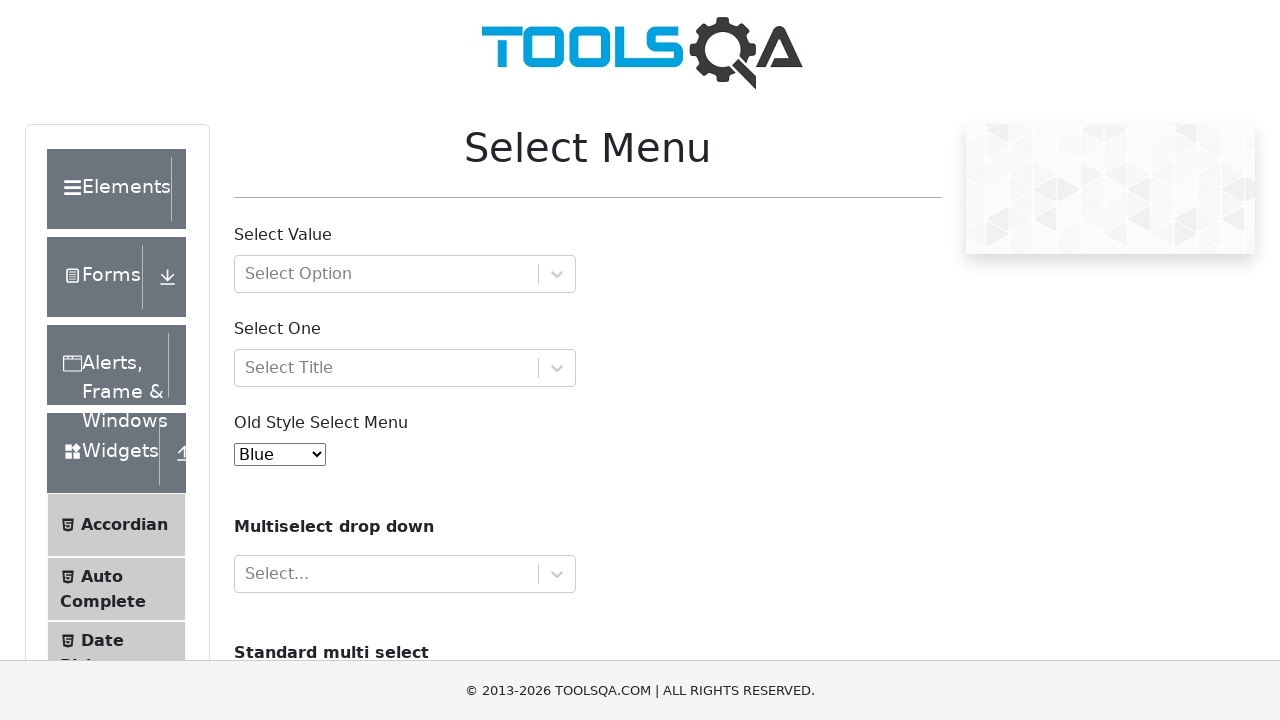

Selected option at index 3 from first dropdown on #oldSelectMenu
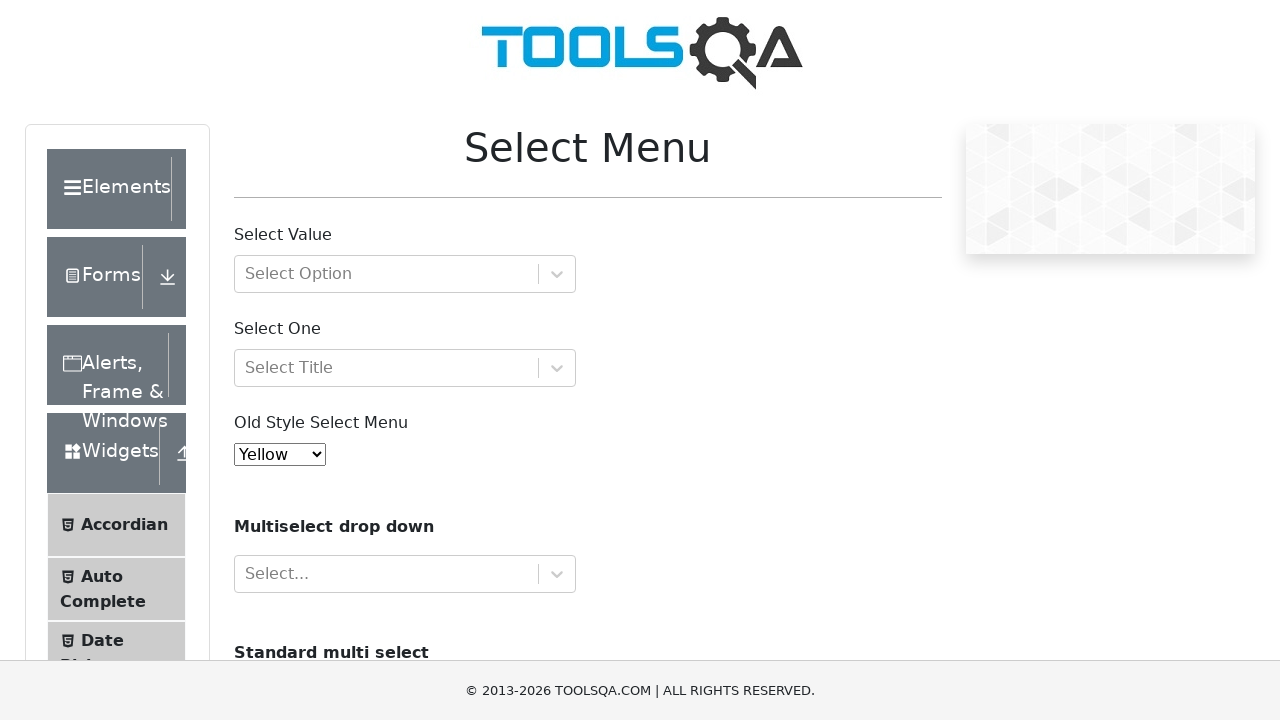

Clicked a car option from the cars dropdown (starting from 3rd option) at (258, 360) on #cars >> option >> nth=2
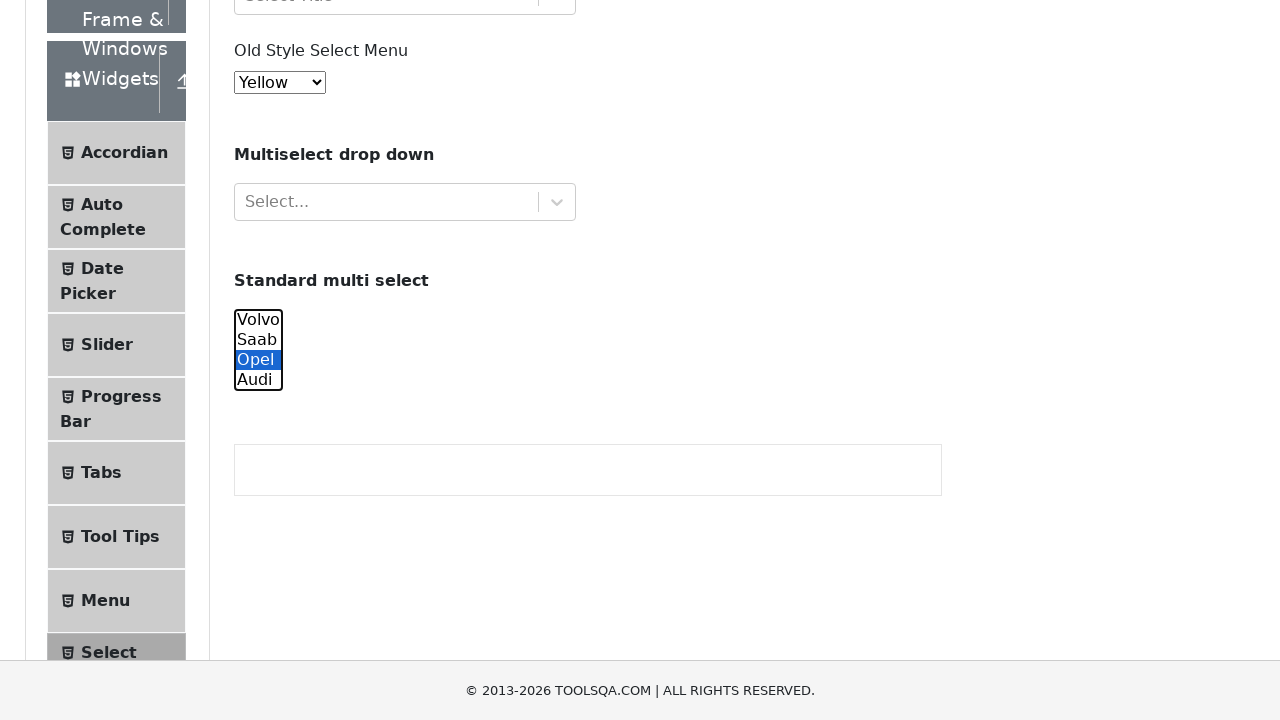

Clicked a car option from the cars dropdown (starting from 3rd option) at (258, 380) on #cars >> option >> nth=3
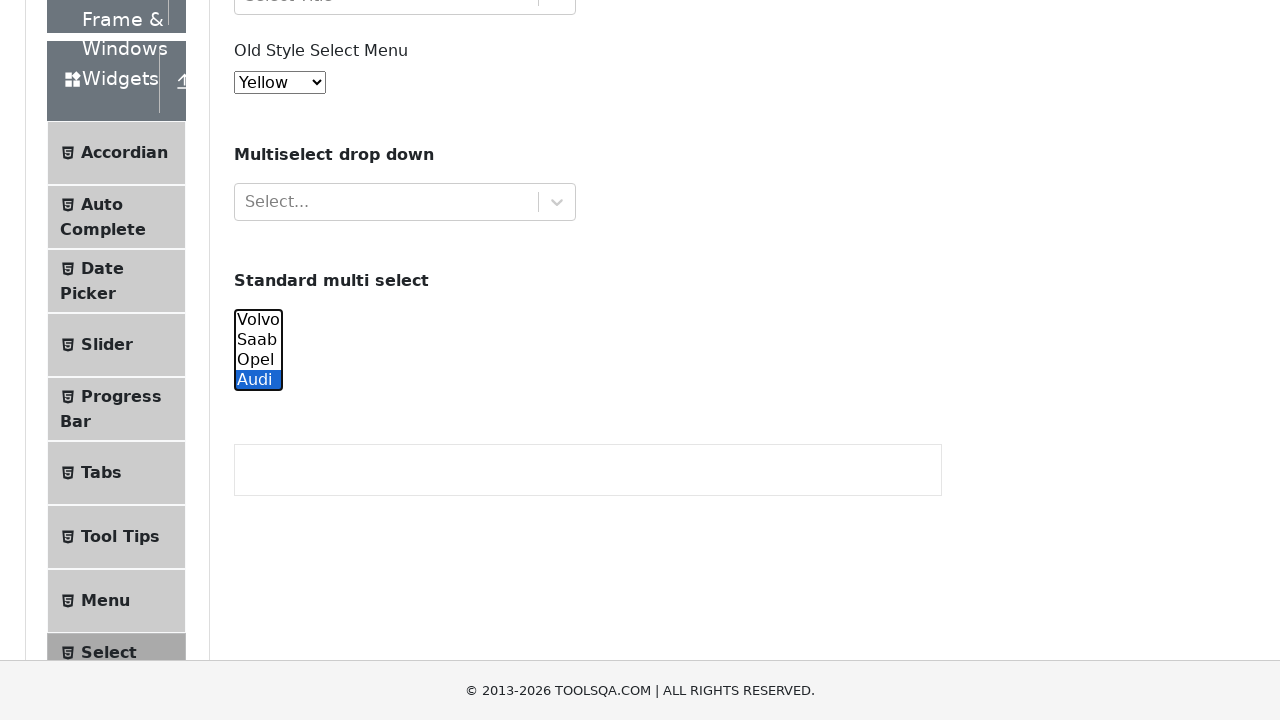

Waited 3 seconds to observe final selection result
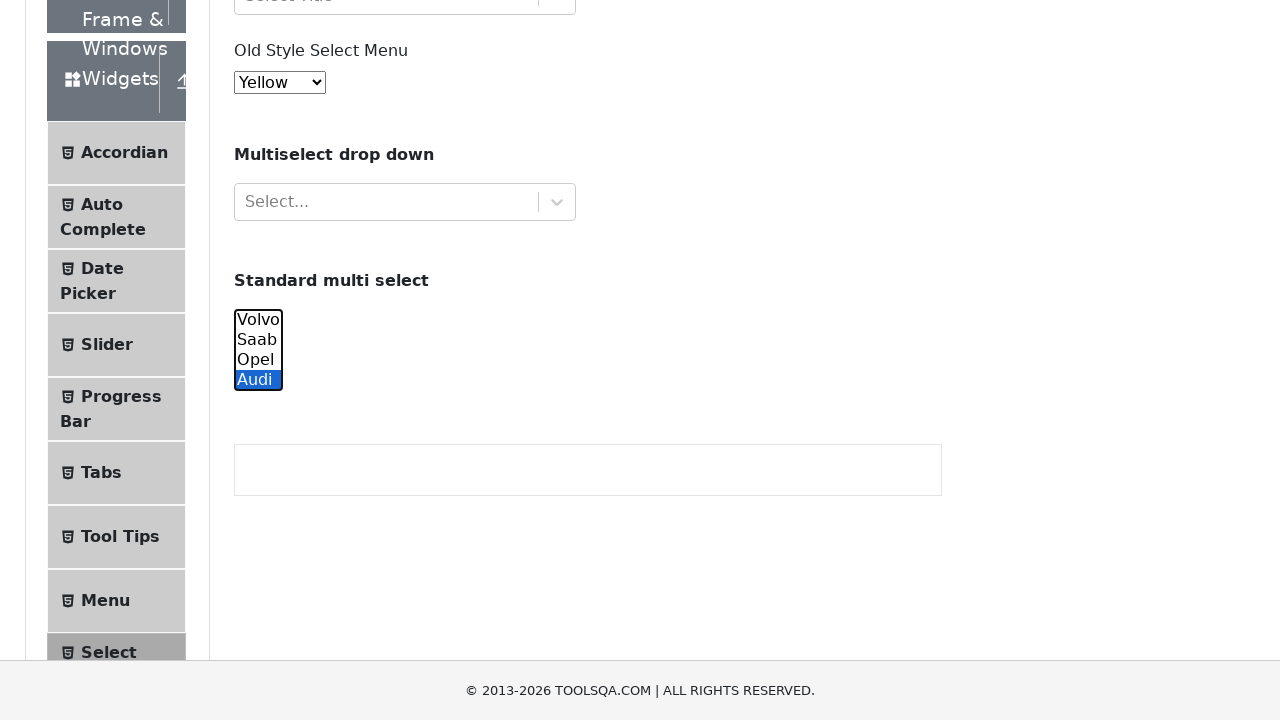

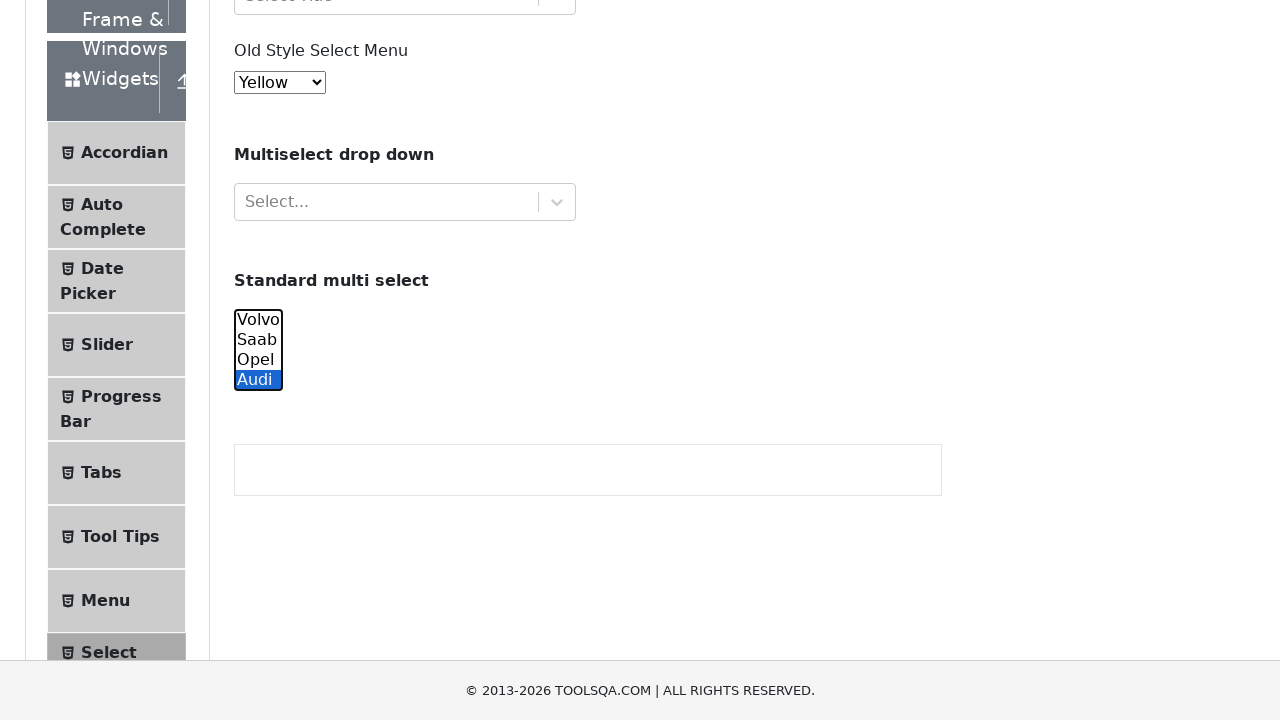